Navigates to anhtester.com homepage and clicks on the "Website Testing" section link

Starting URL: https://anhtester.com

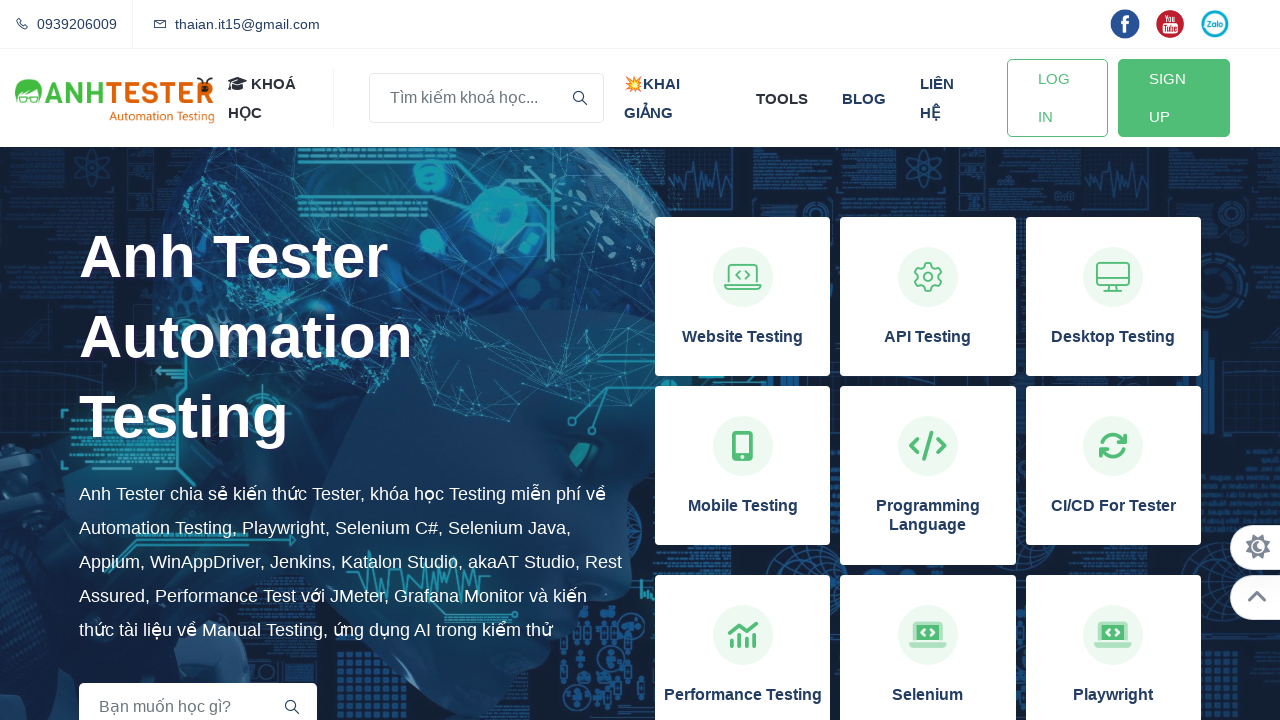

Clicked on the Website Testing section link at (743, 337) on xpath=//h3[normalize-space()='Website Testing']
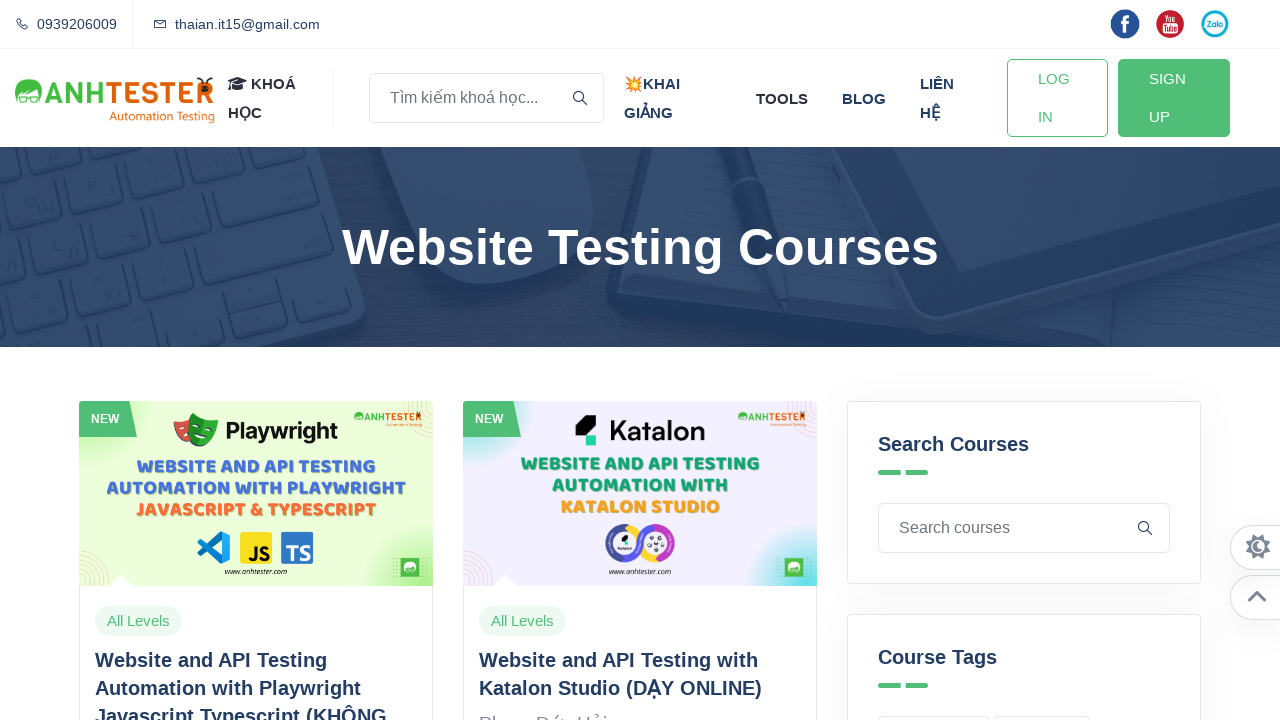

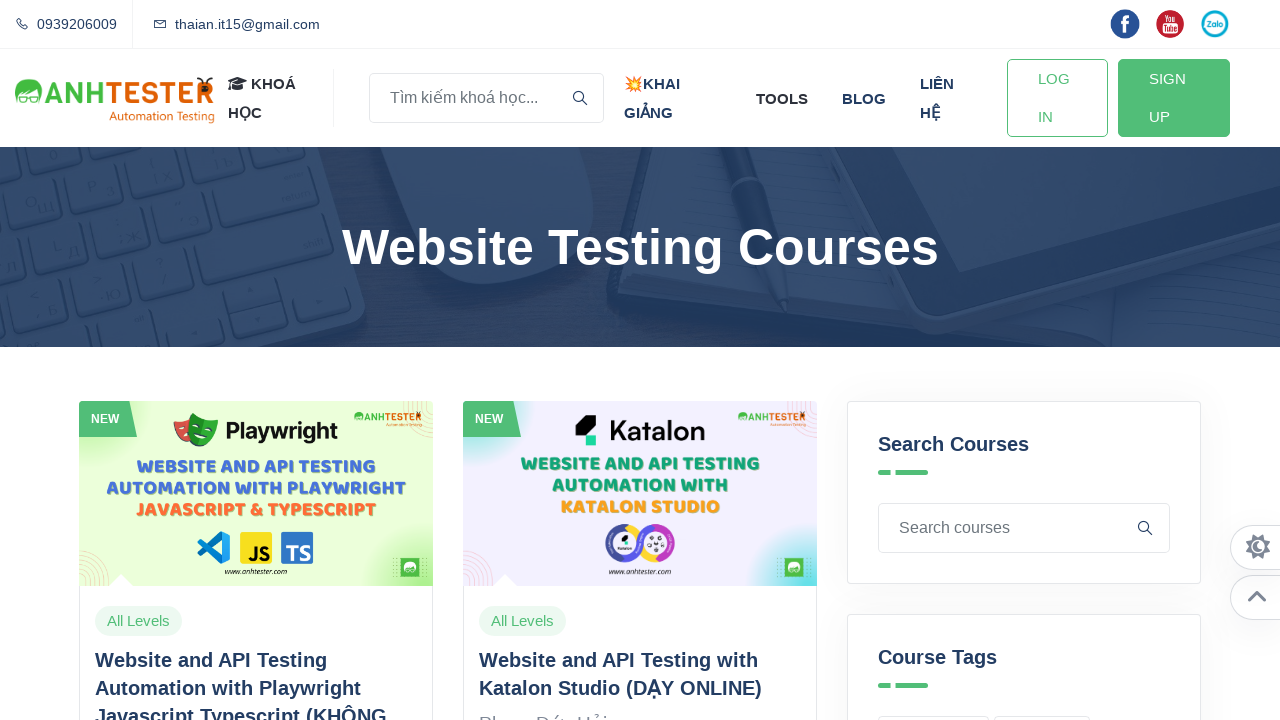